Tests clicking on the Tablets promotional card and verifies the correct page loads with proper title and breadcrumb

Starting URL: http://intershop5.skillbox.ru/

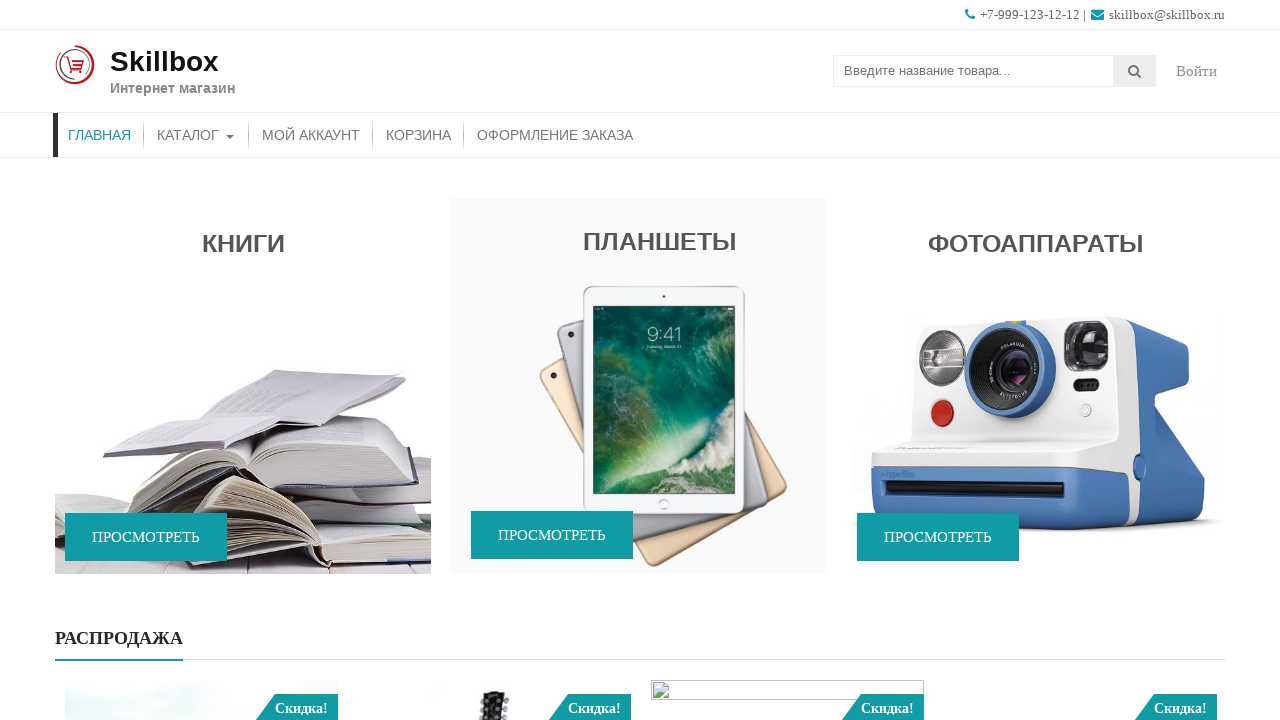

Clicked on Tablets promotional card at (639, 386) on xpath=//aside[@id='accesspress_storemo-3']//a
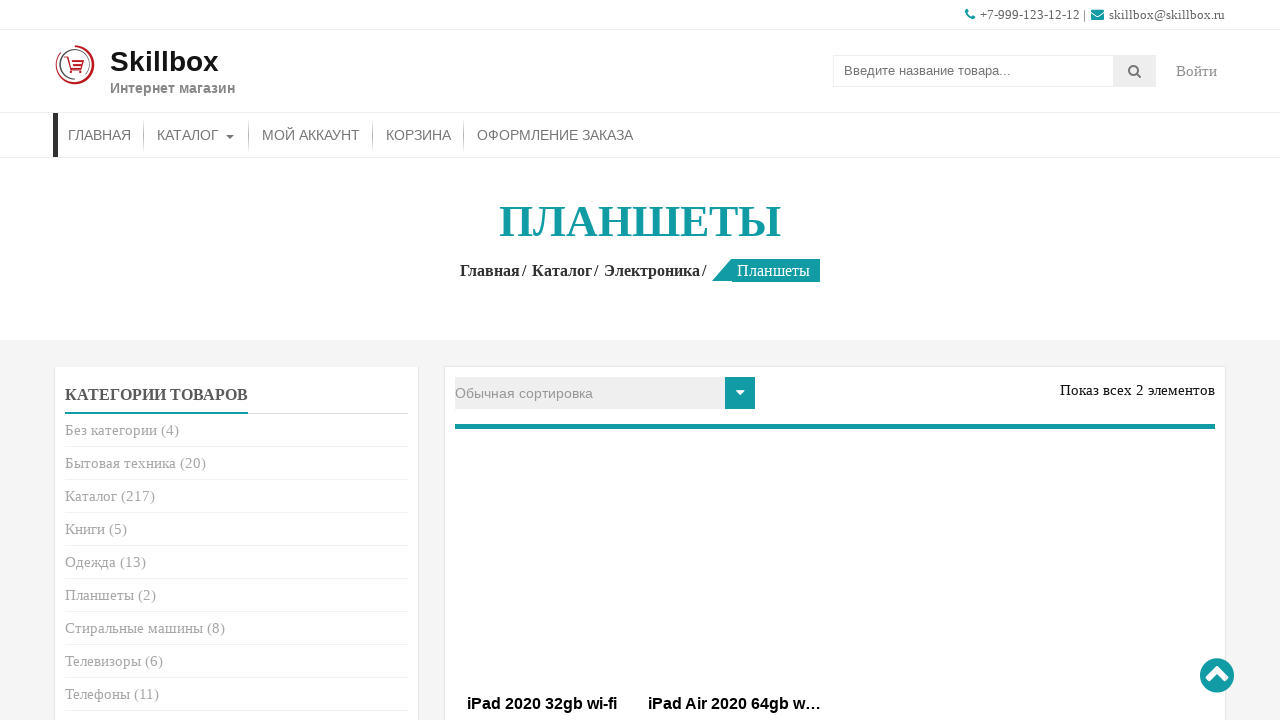

Page title element loaded
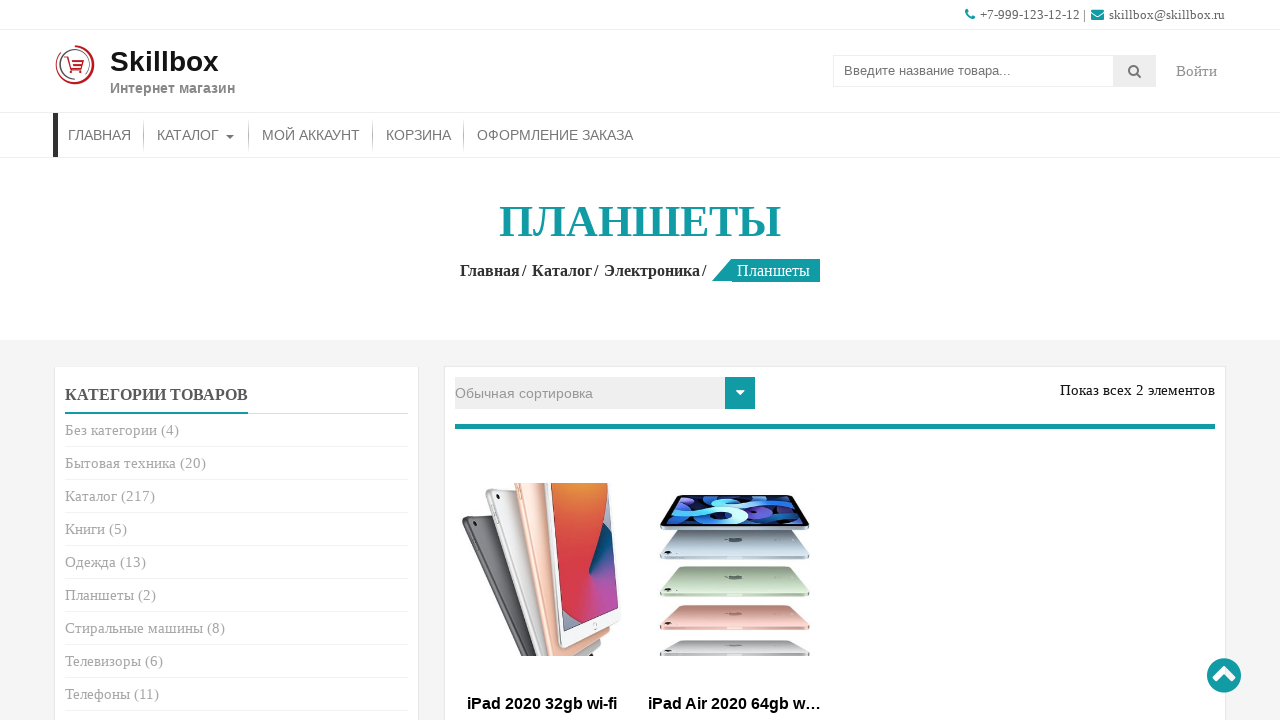

Breadcrumb element loaded, verifying correct page loaded
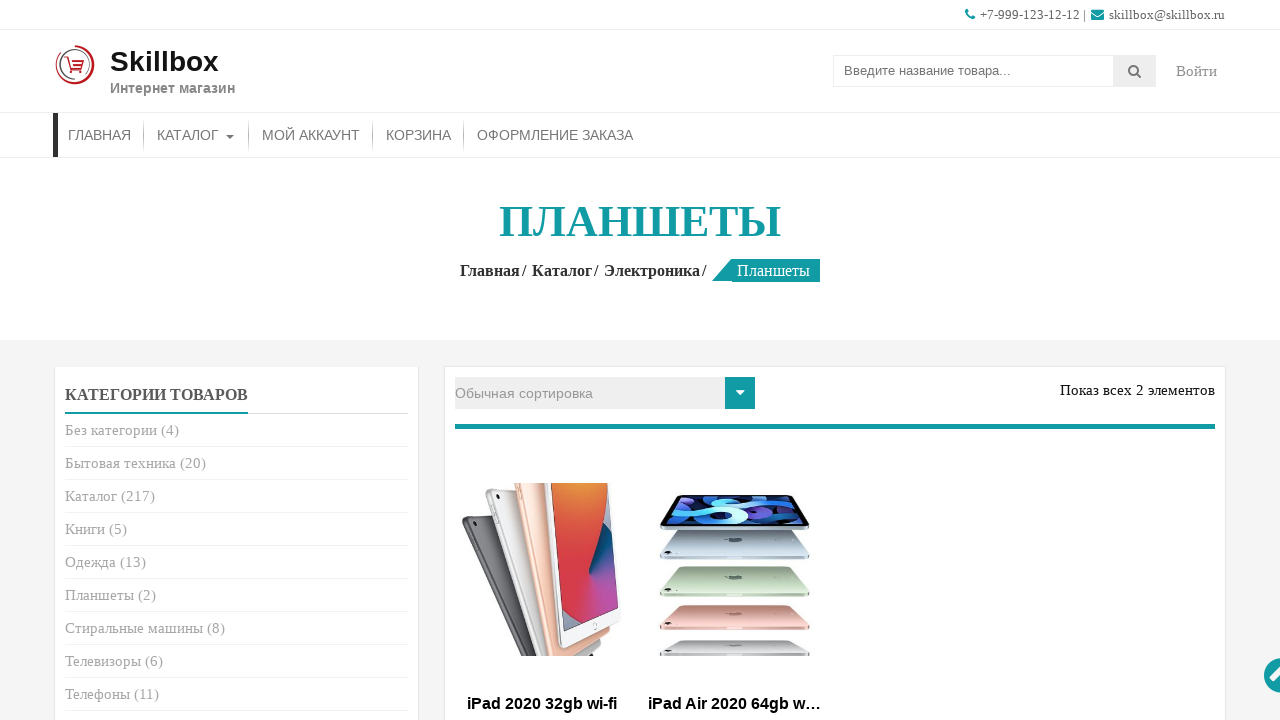

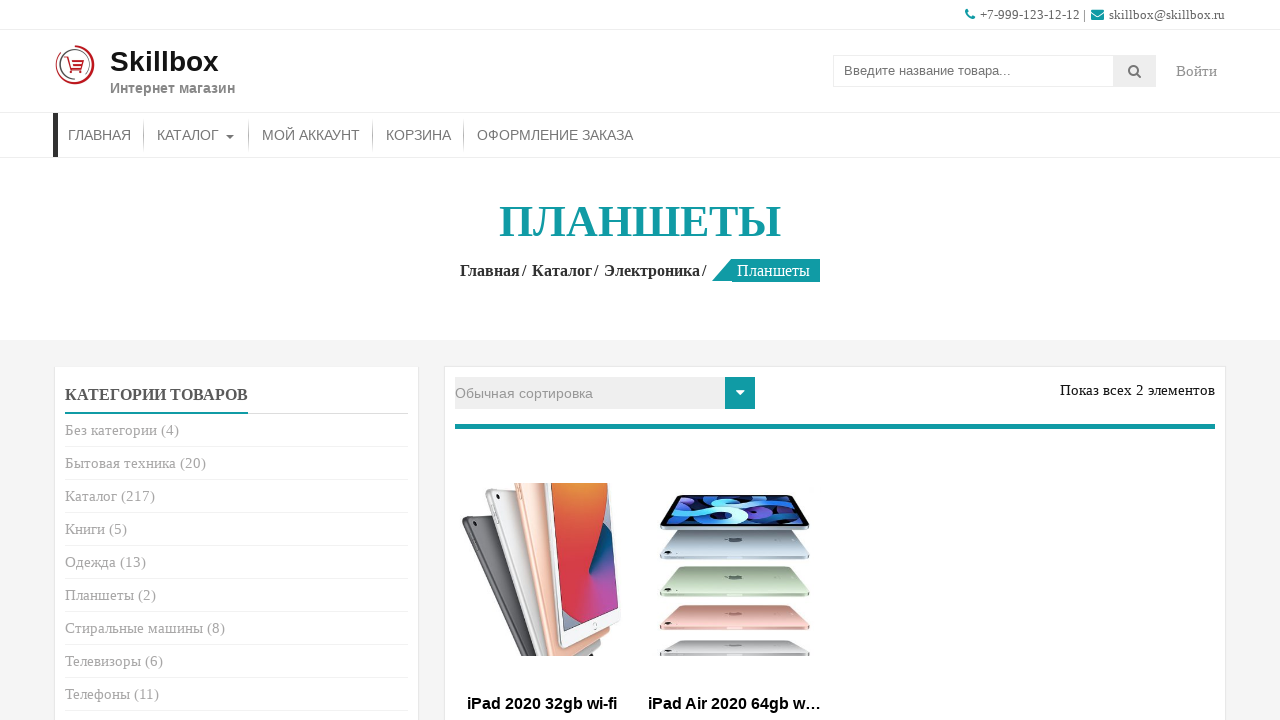